Tests adding a new task "Aprender Selenium" to the sample todo app and verifies it appears in the list

Starting URL: https://lambdatest.github.io/sample-todo-app/

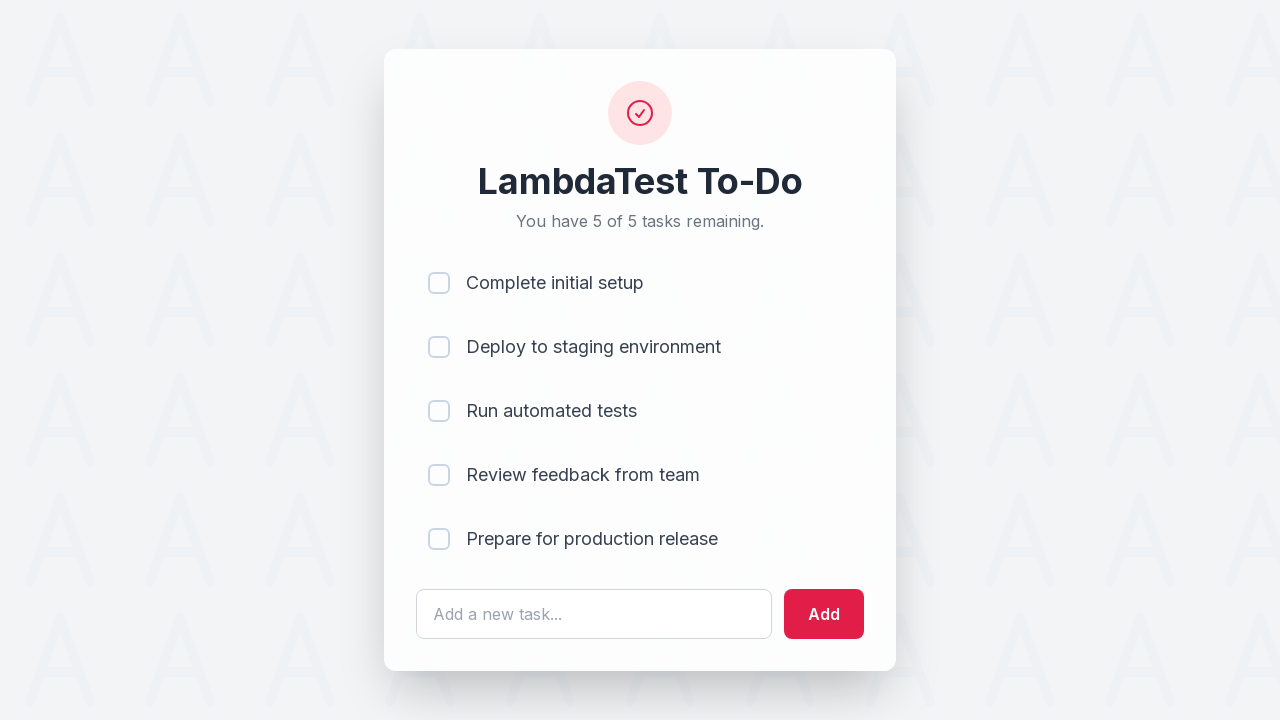

Filled input field with task 'Aprender Selenium' on #sampletodotext
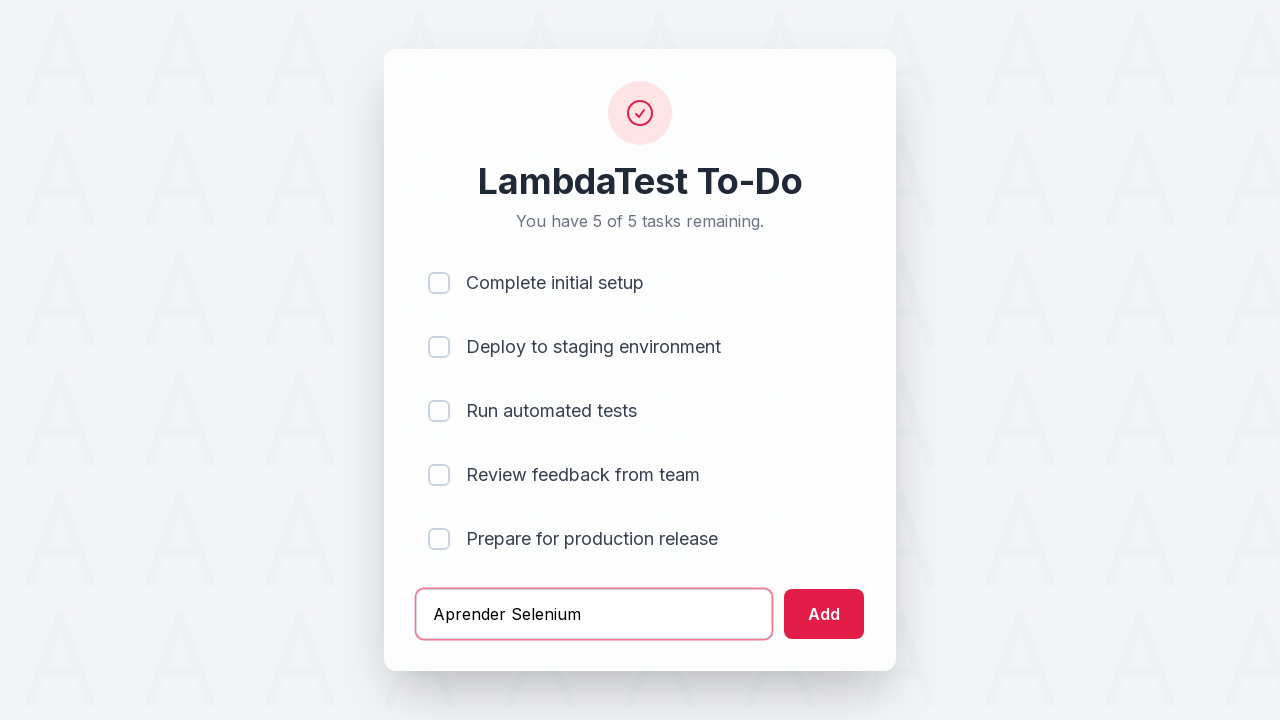

Pressed Enter to add the new task on #sampletodotext
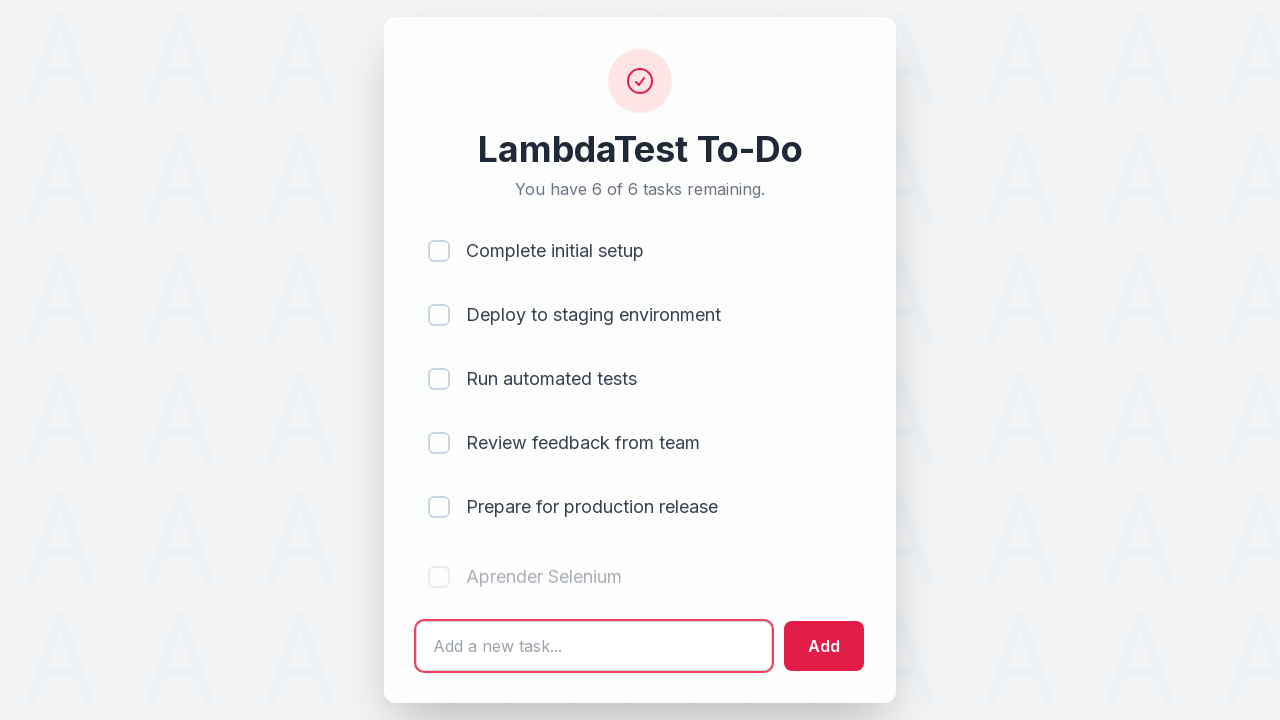

Verified that the new task 'Aprender Selenium' appears in the todo list at position 6
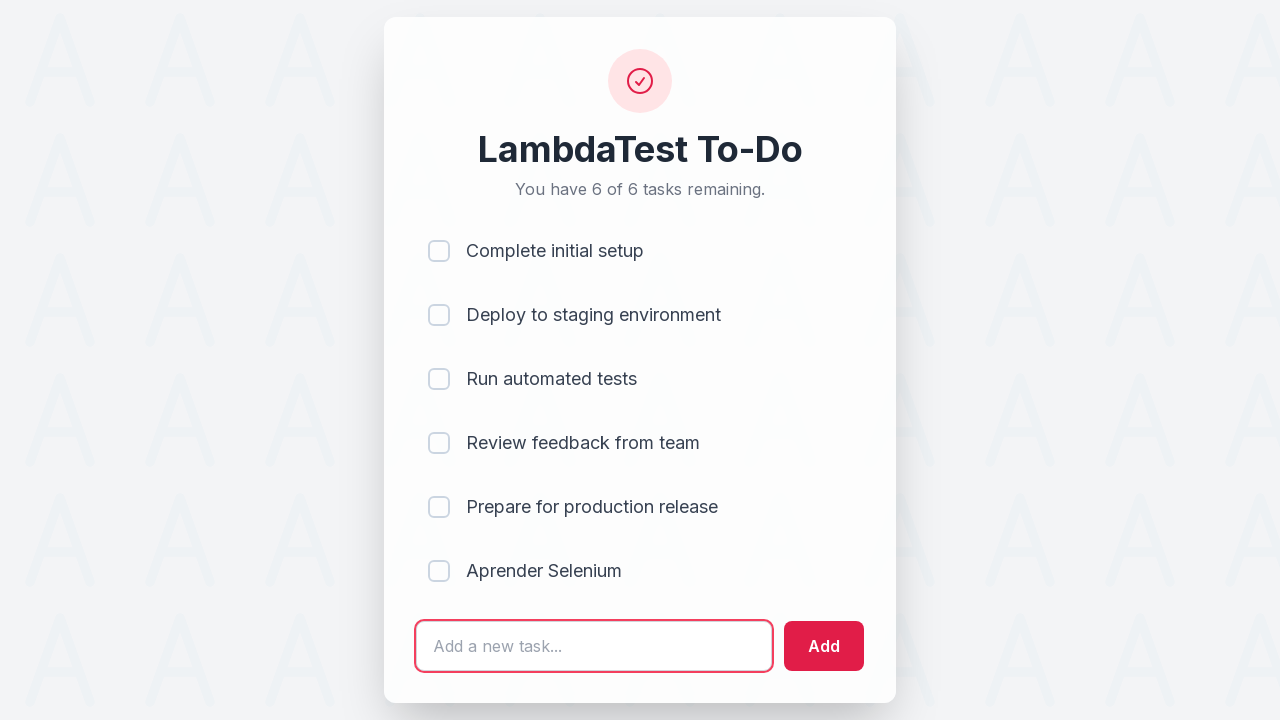

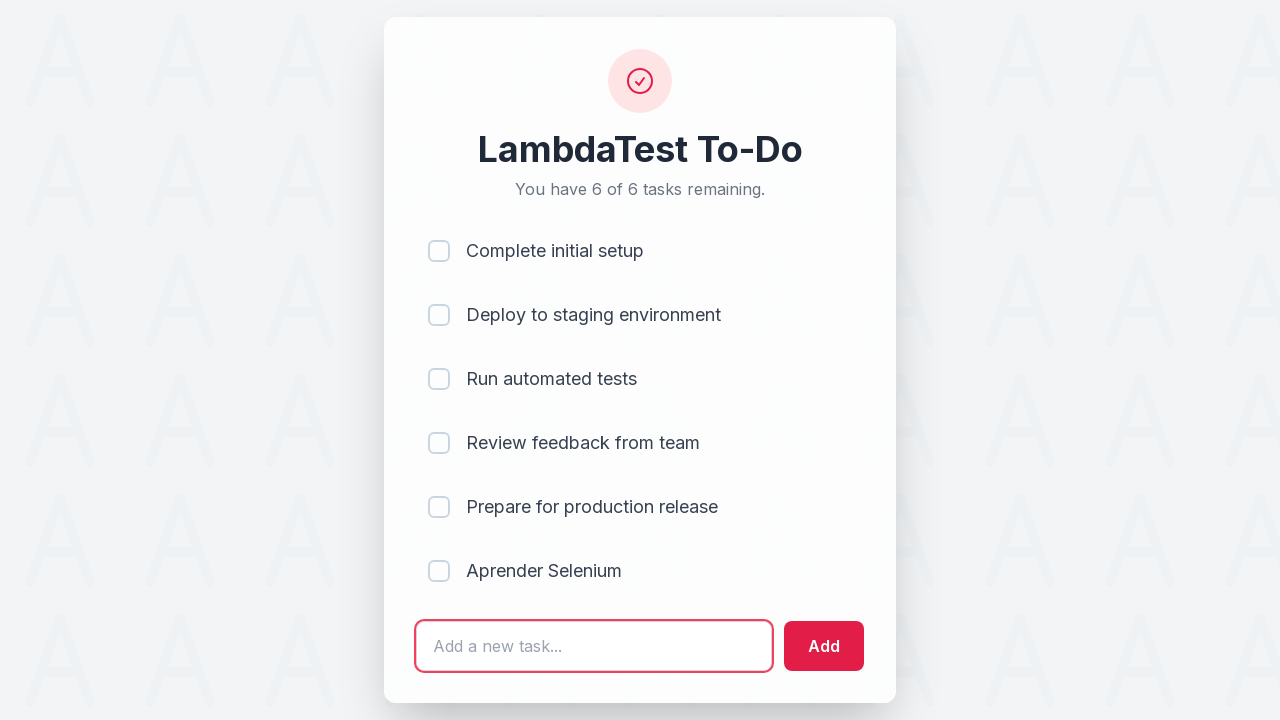